Tests explicit wait functionality by clicking a timer button and waiting for text to change from default value to "WebDriver"

Starting URL: http://seleniumpractise.blogspot.com/2016/08/how-to-use-explicit-wait-in-selenium.html

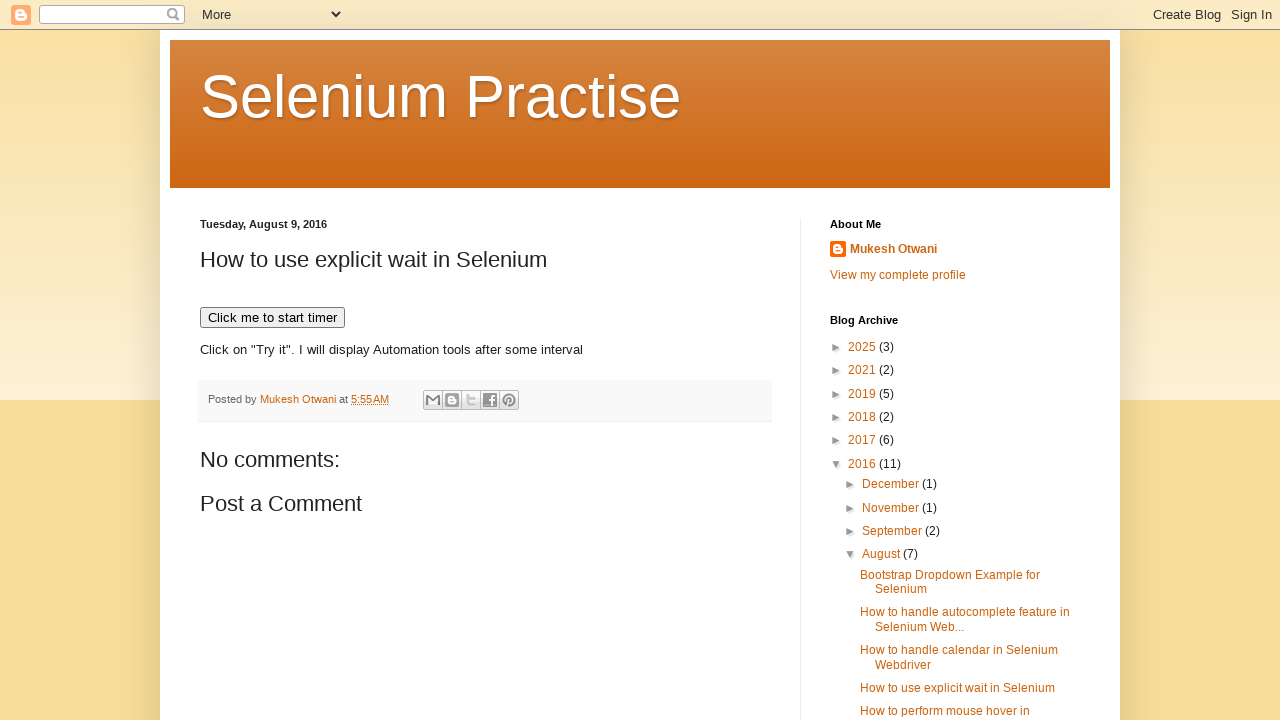

Navigated to explicit wait test page
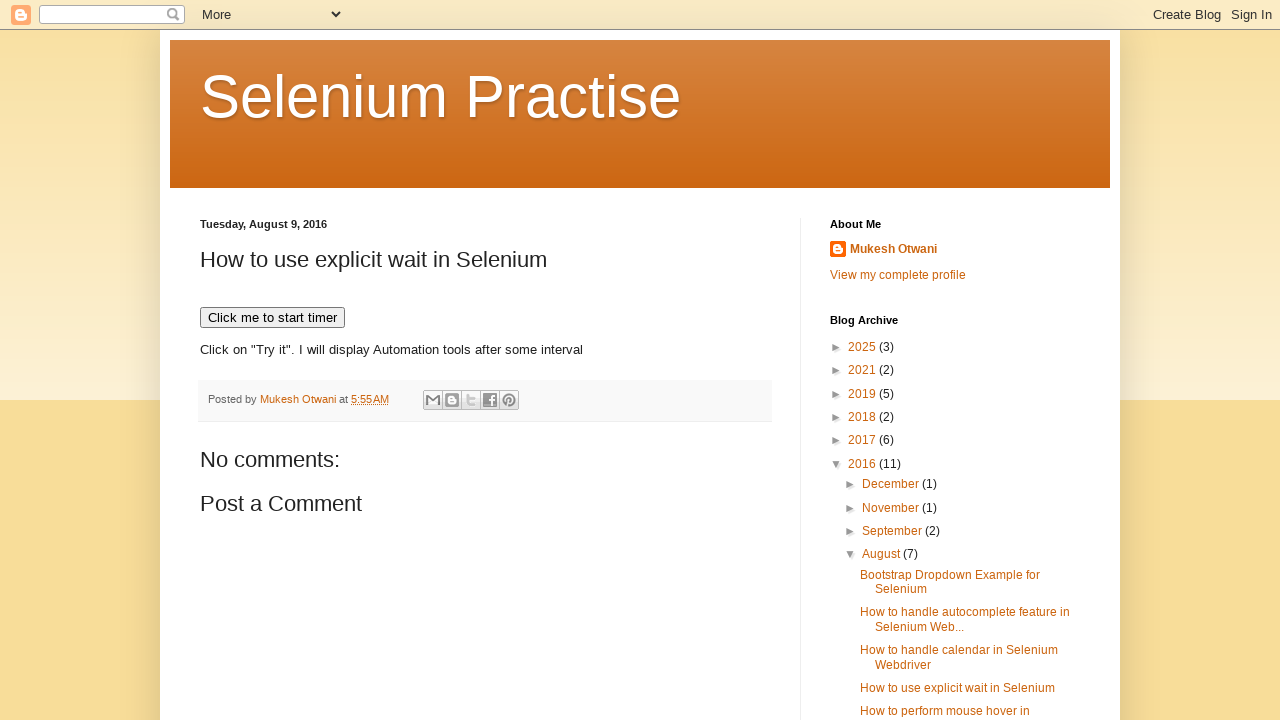

Clicked 'Click me to start timer' button at (272, 318) on xpath=//*[@id="post-body-7708391096228750161"]/button
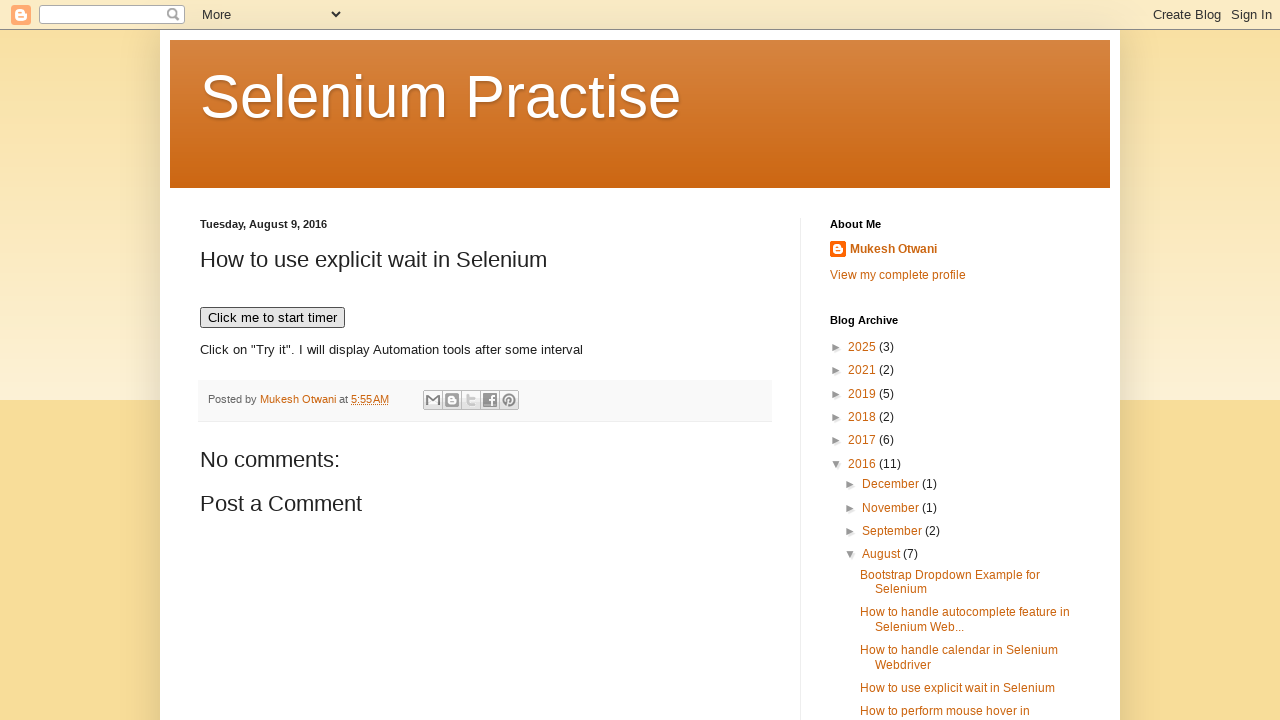

Waited for demo element text to change to 'WebDriver'
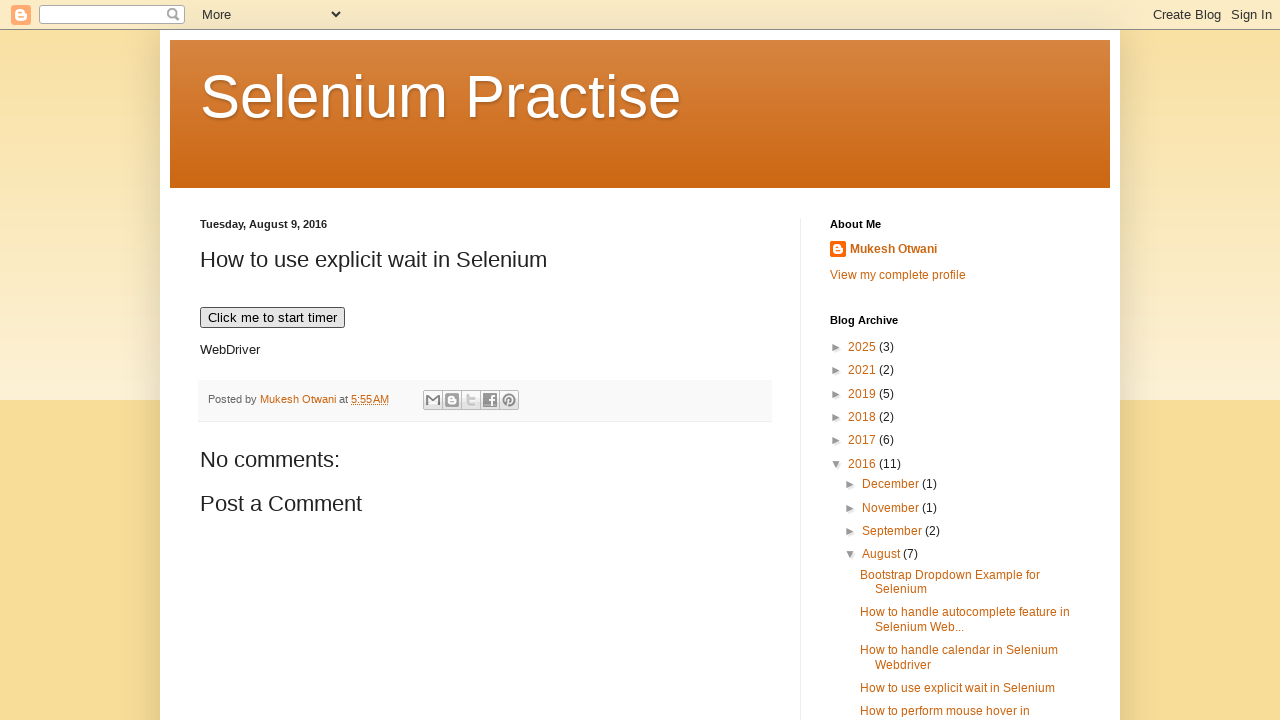

Verified demo element is visible and contains 'WebDriver'
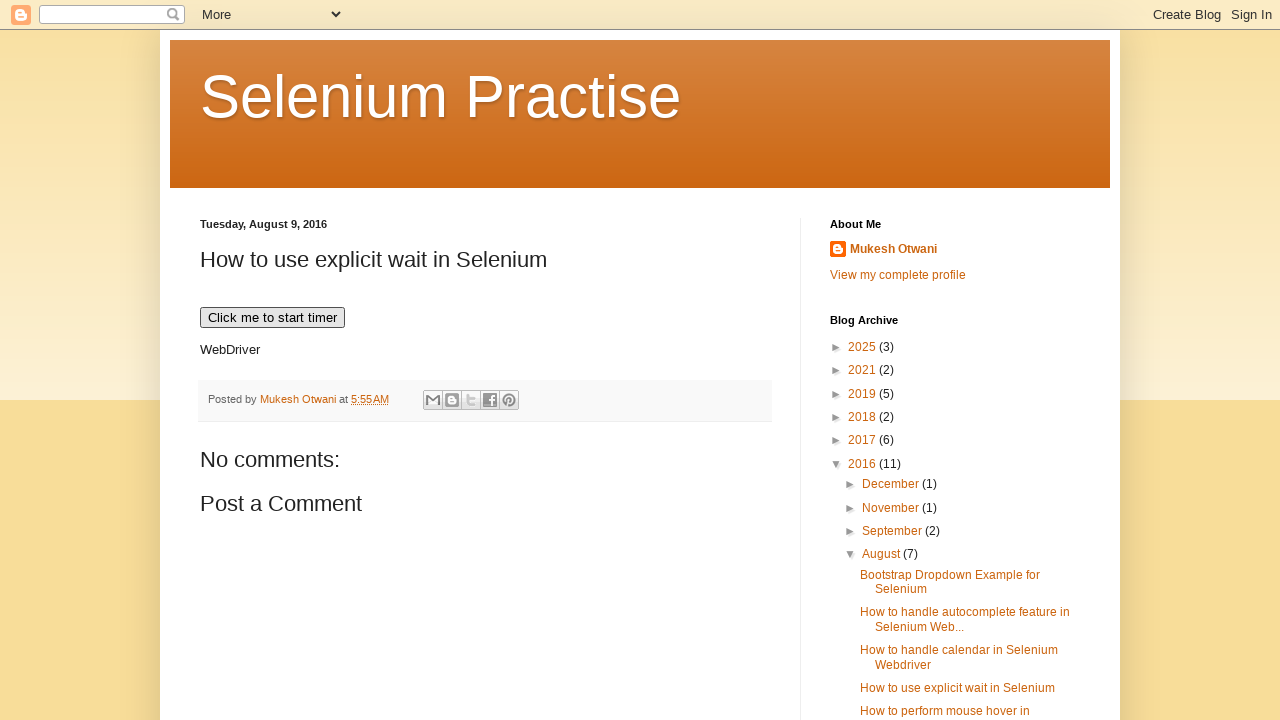

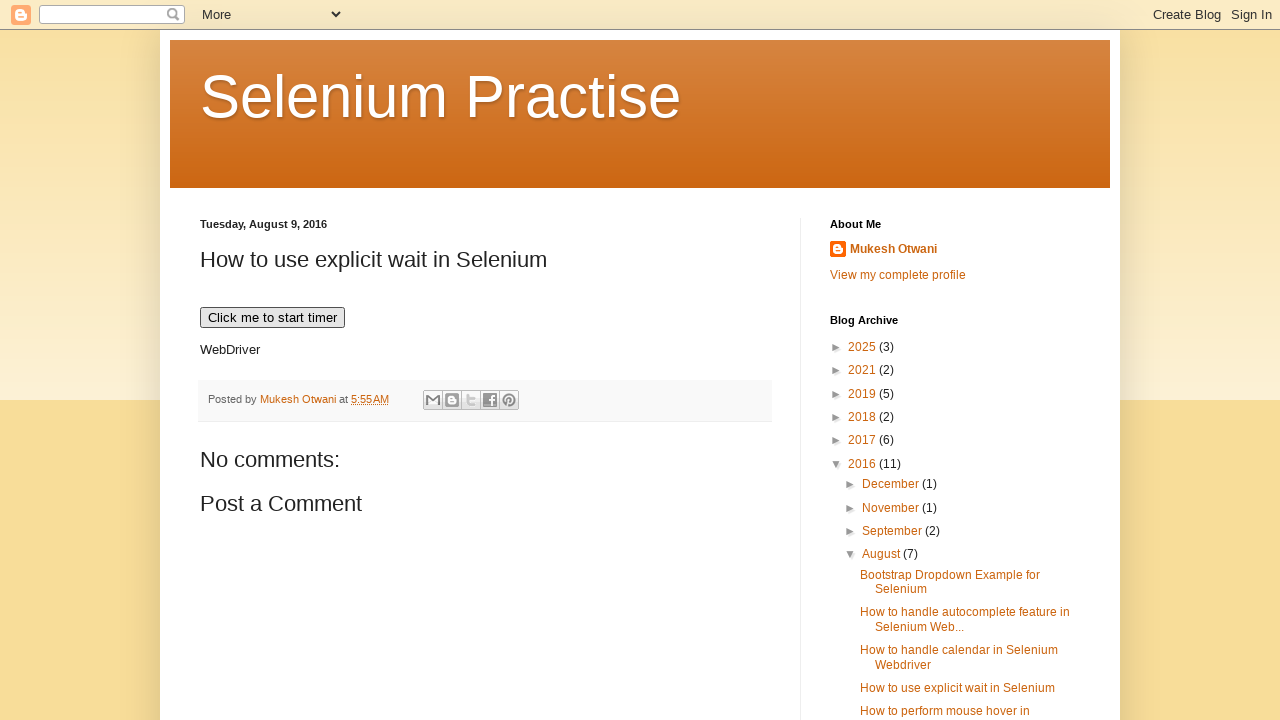